Tests the search functionality on python.org by searching for "pycon" and verifying results are displayed

Starting URL: https://www.python.org

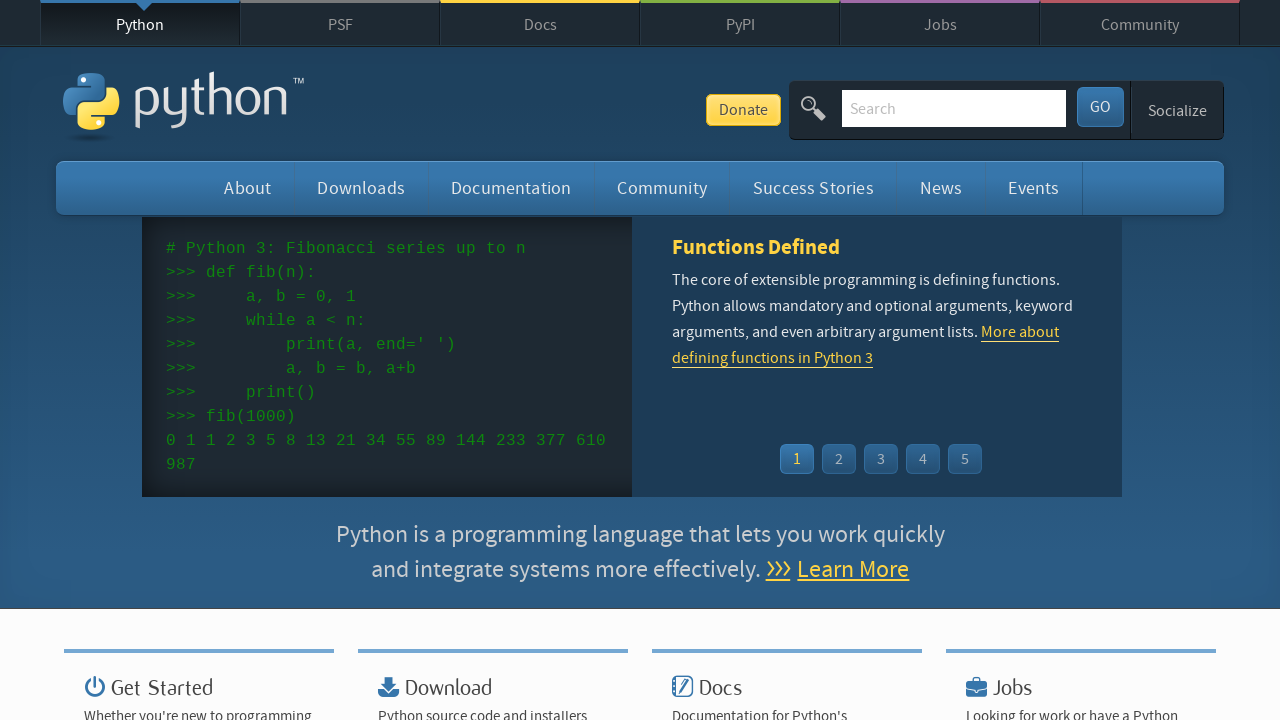

Located search input field on python.org
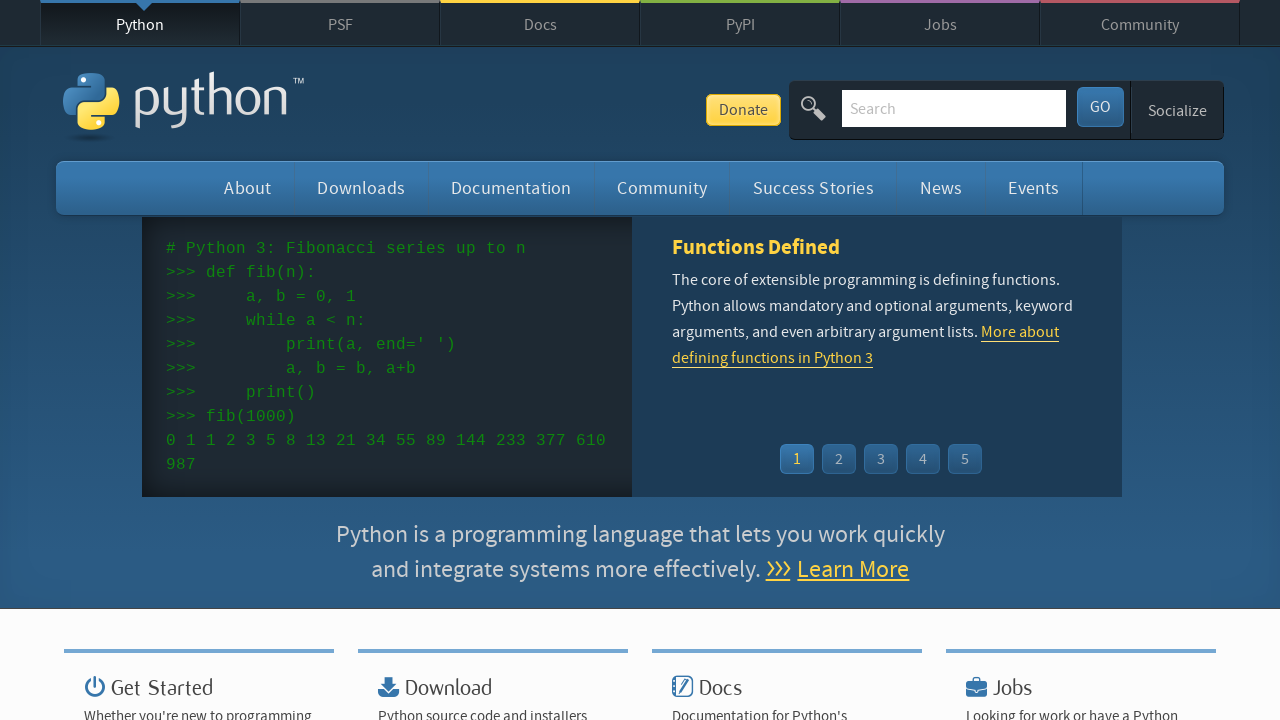

Filled search field with 'pycon' on input[name='q']
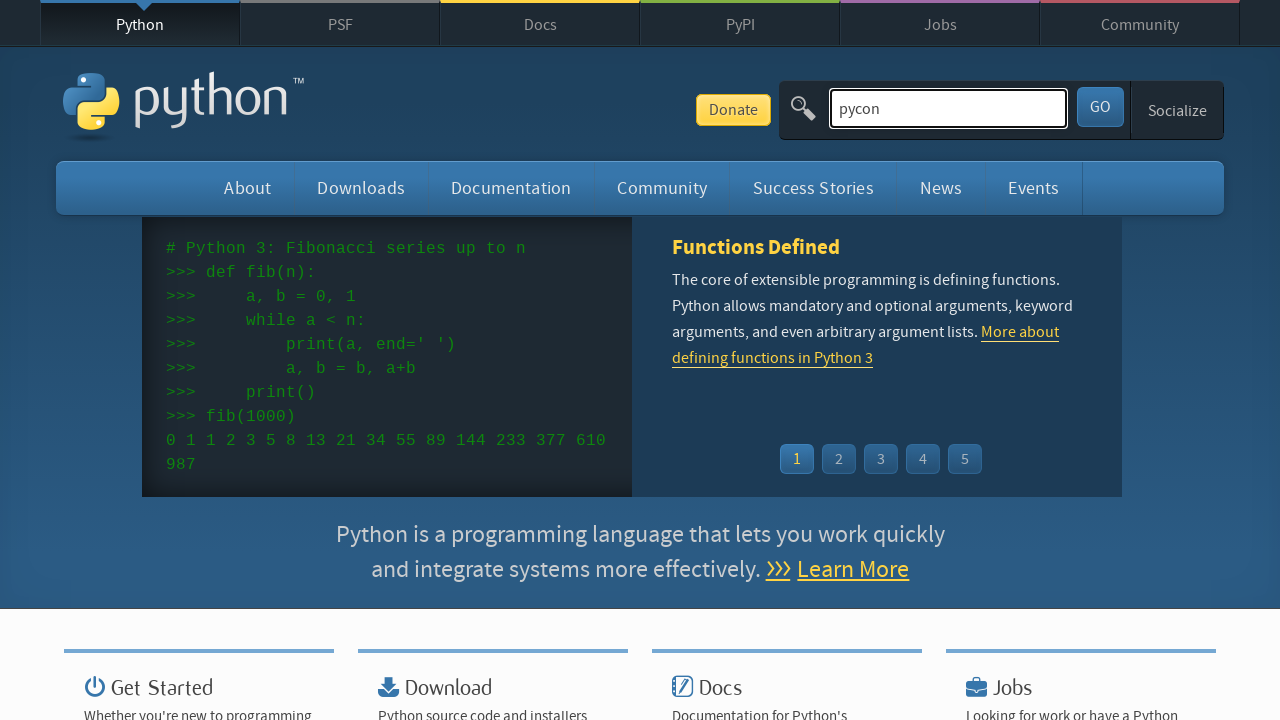

Pressed Enter to submit search query on input[name='q']
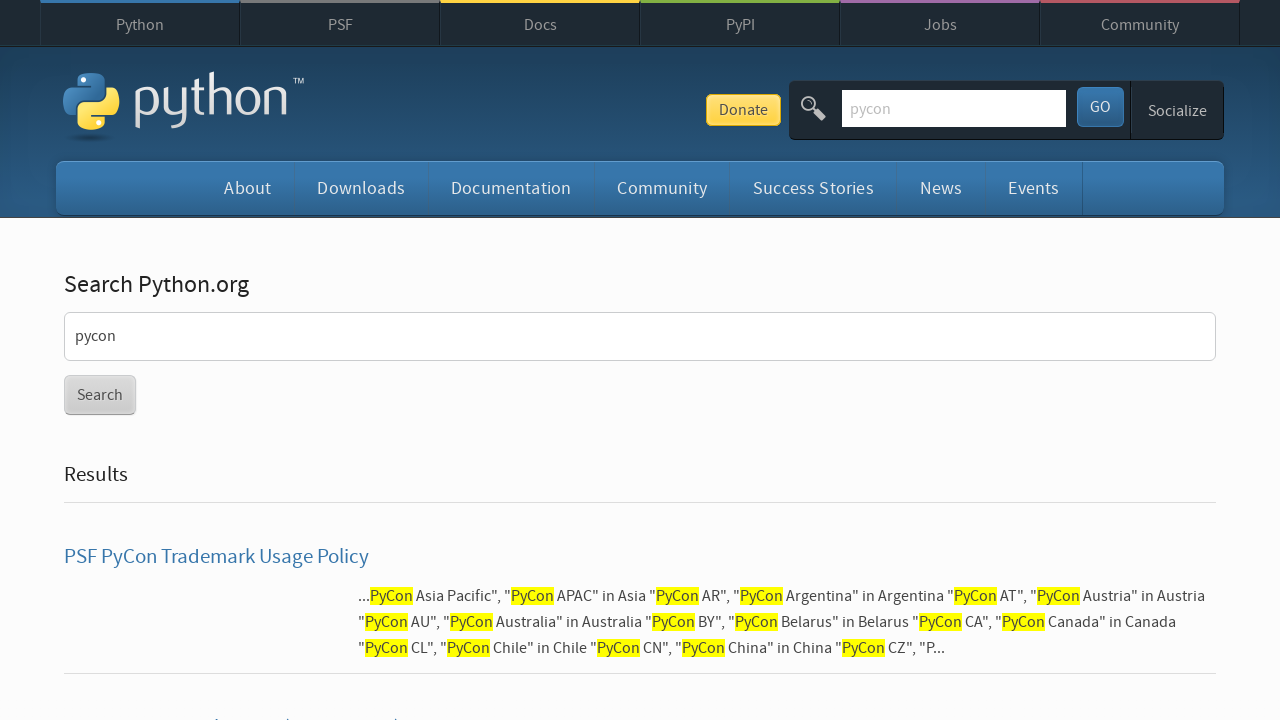

Waited for search results page to load (networkidle)
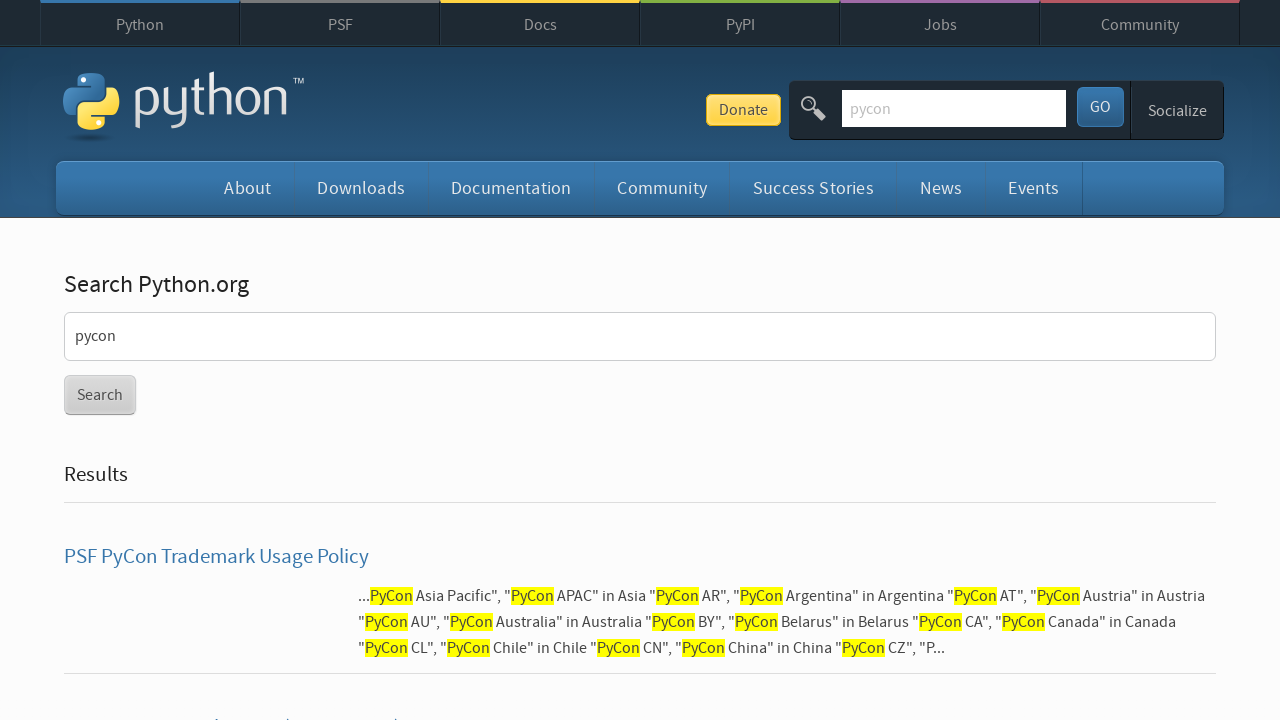

Verified search results are displayed (no 'No results found' message)
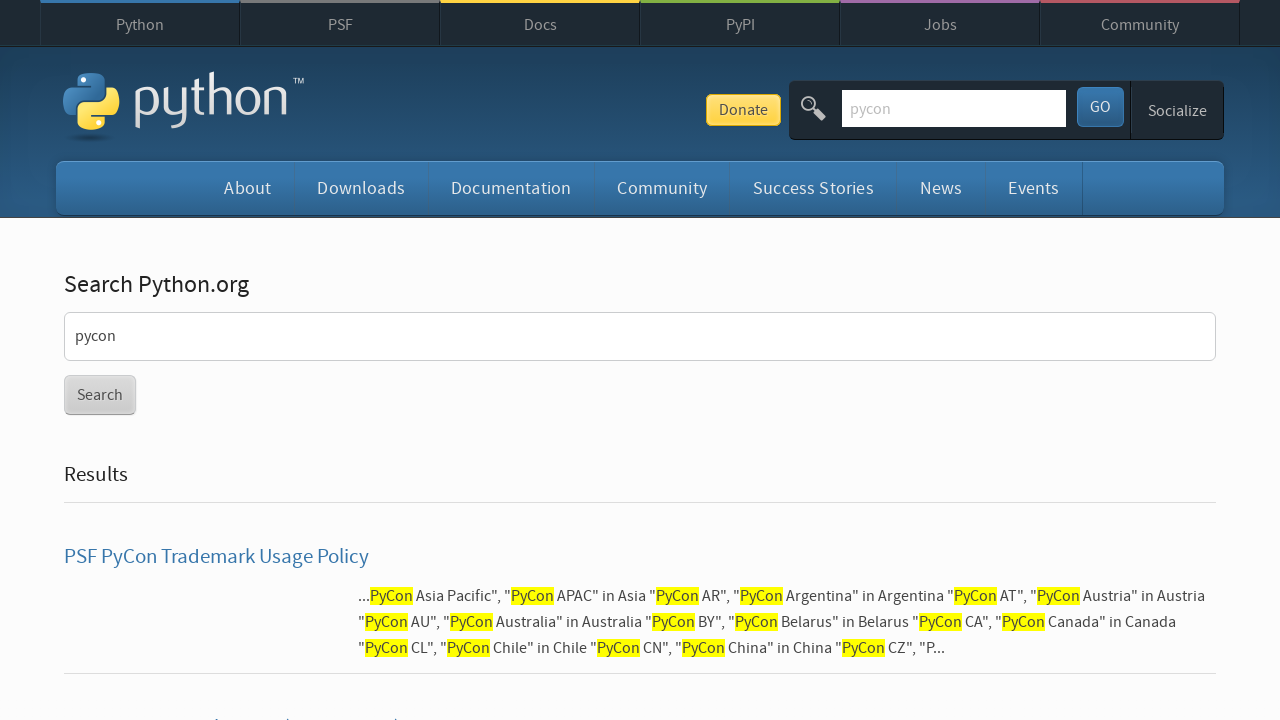

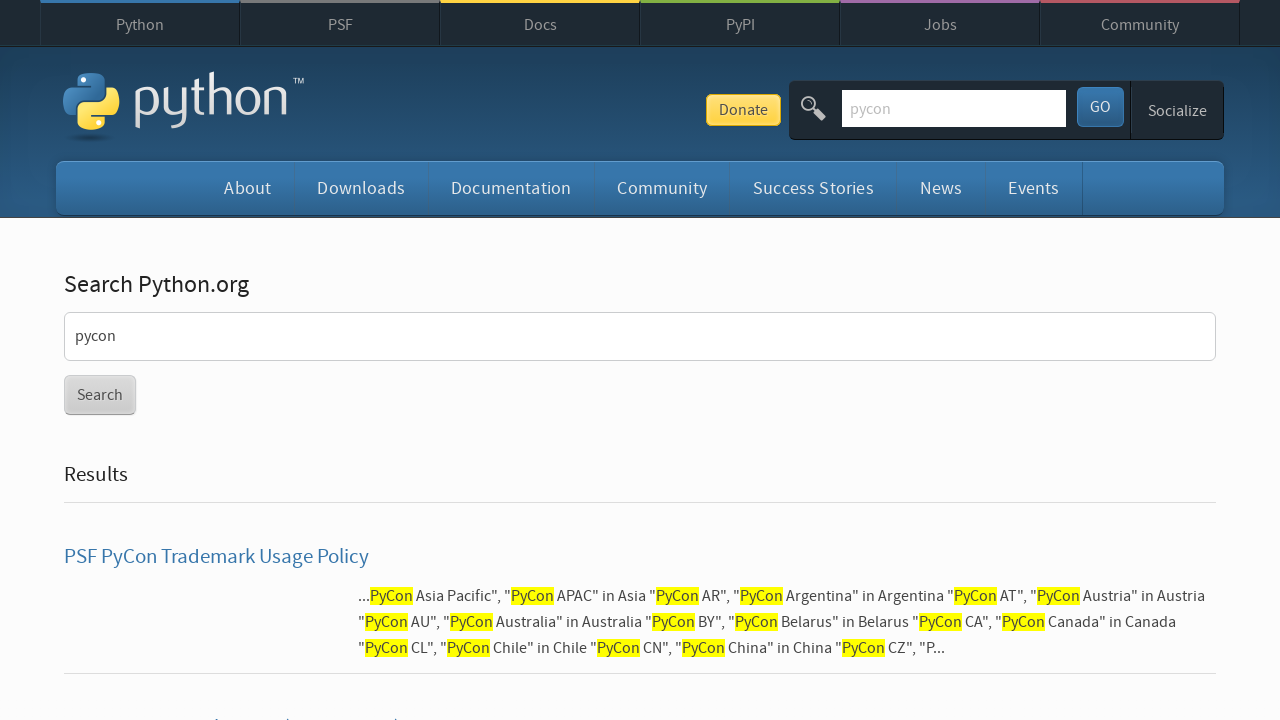